Tests navigation from the Redmine homepage to the registration page by clicking the Register link and verifying the registration page header is displayed

Starting URL: https://www.redmine.org/

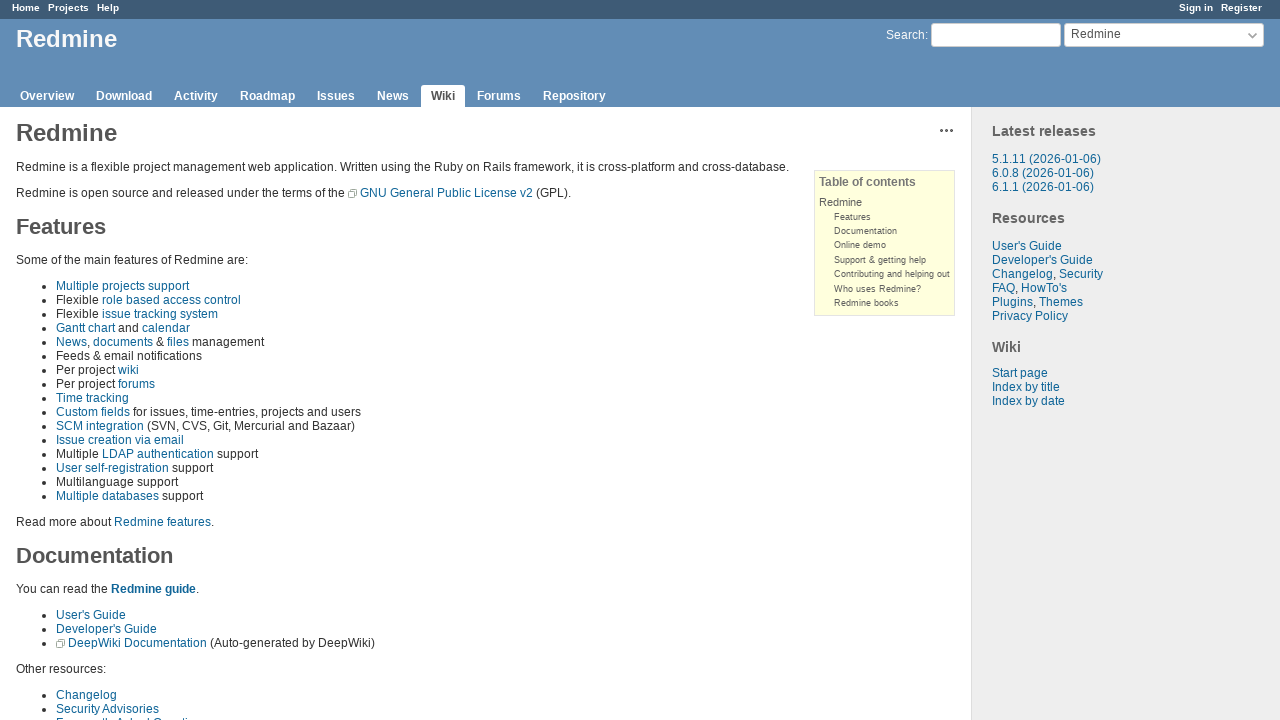

Clicked Register link on Redmine homepage at (1242, 8) on a:has-text('Register')
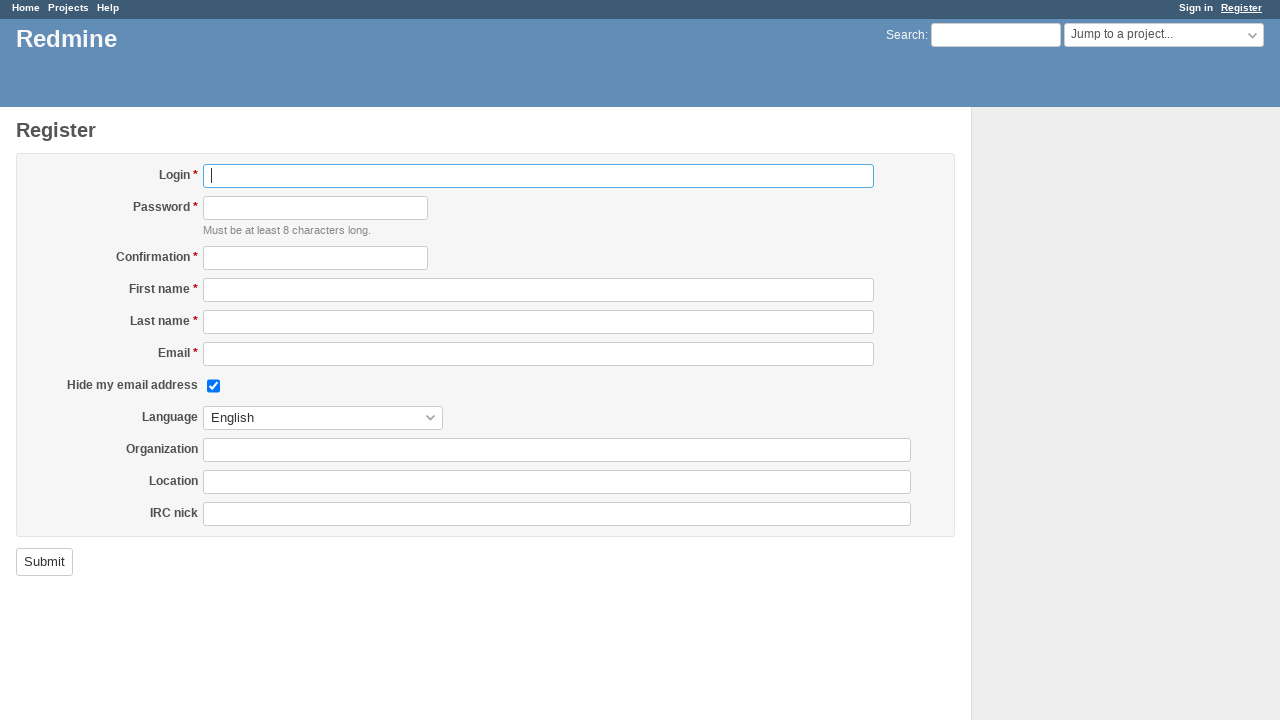

Registration page header 'Register' is now displayed
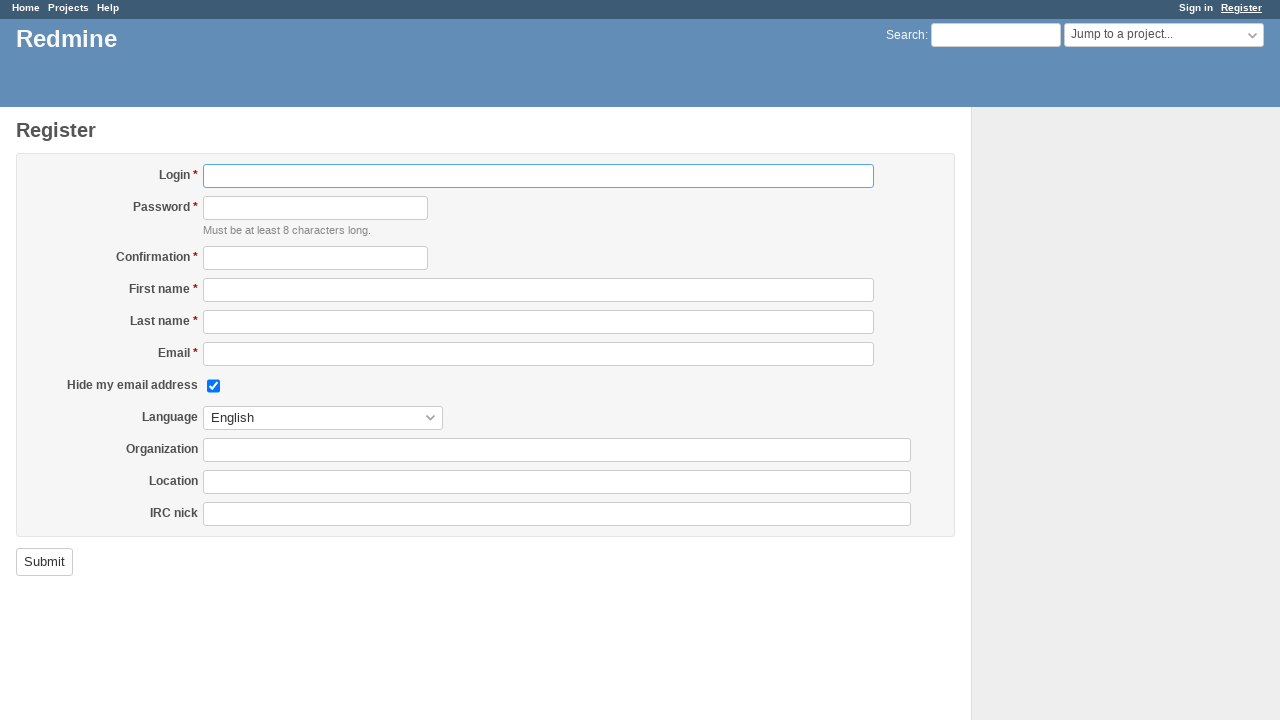

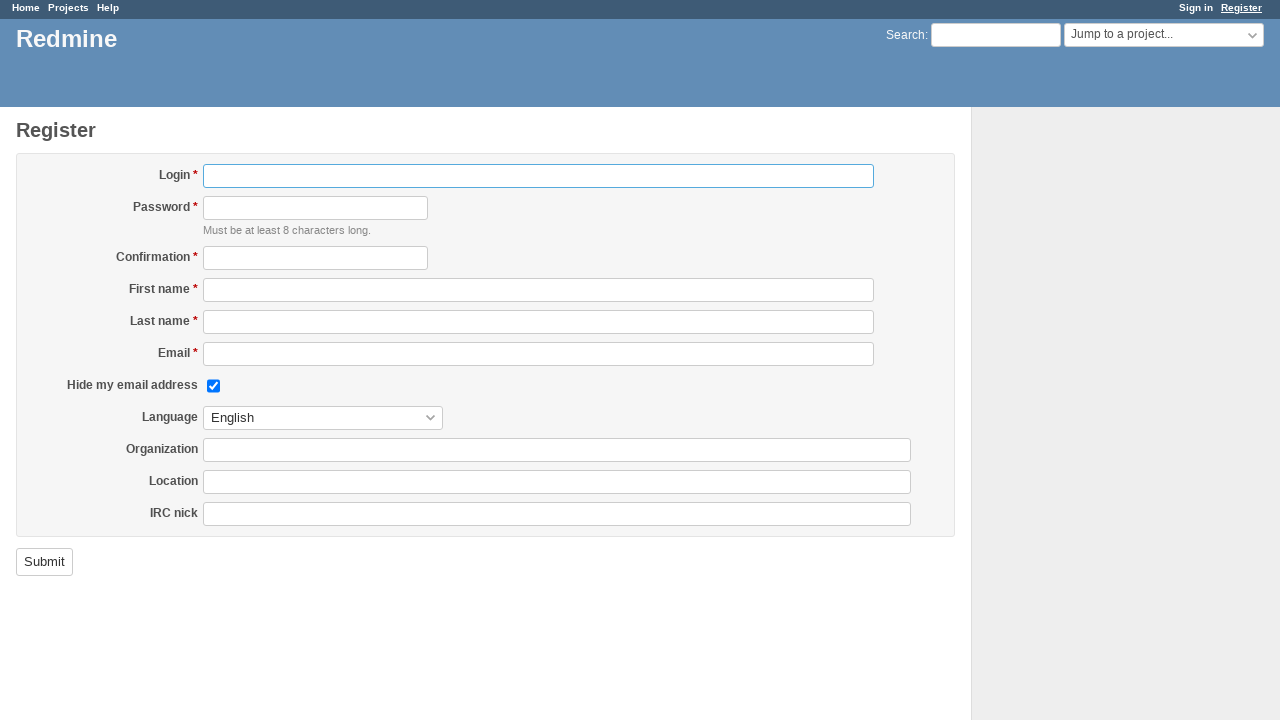